Tests checkbox interaction by finding all checkboxes on the page and clicking the one with value "Option-2"

Starting URL: https://syntaxprojects.com/basic-checkbox-demo.php

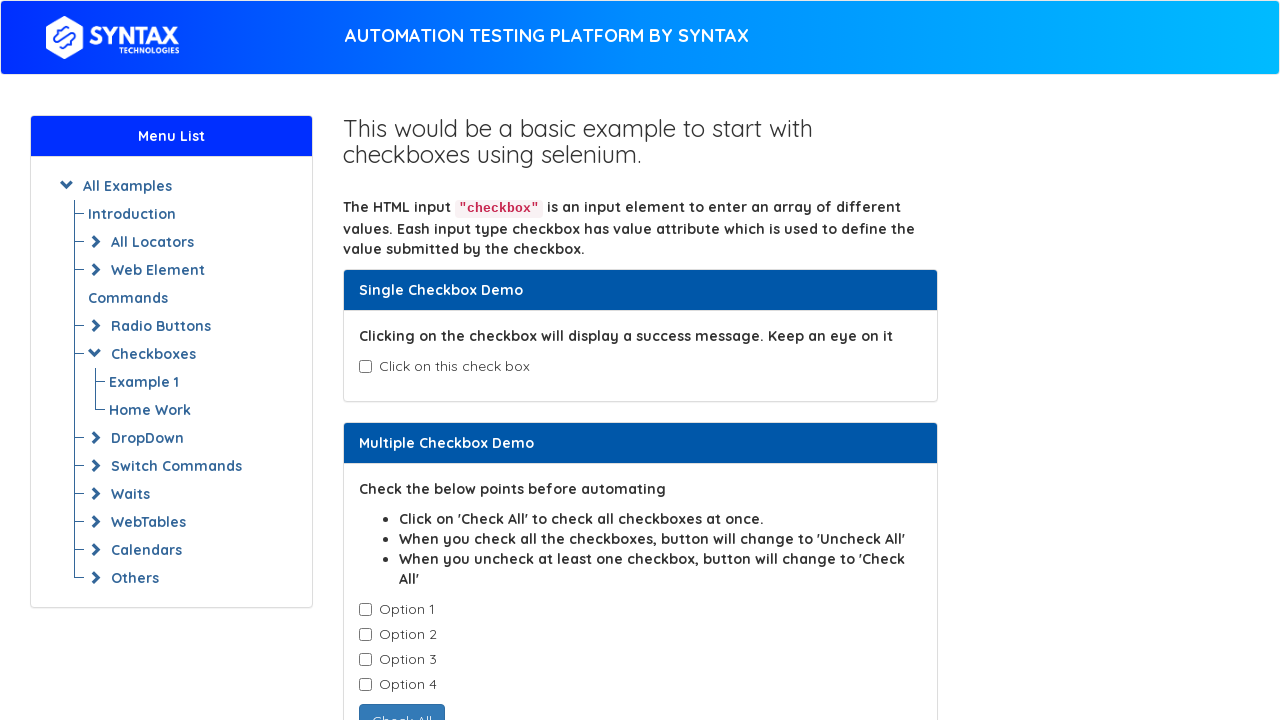

Waited for checkboxes to be present on the page
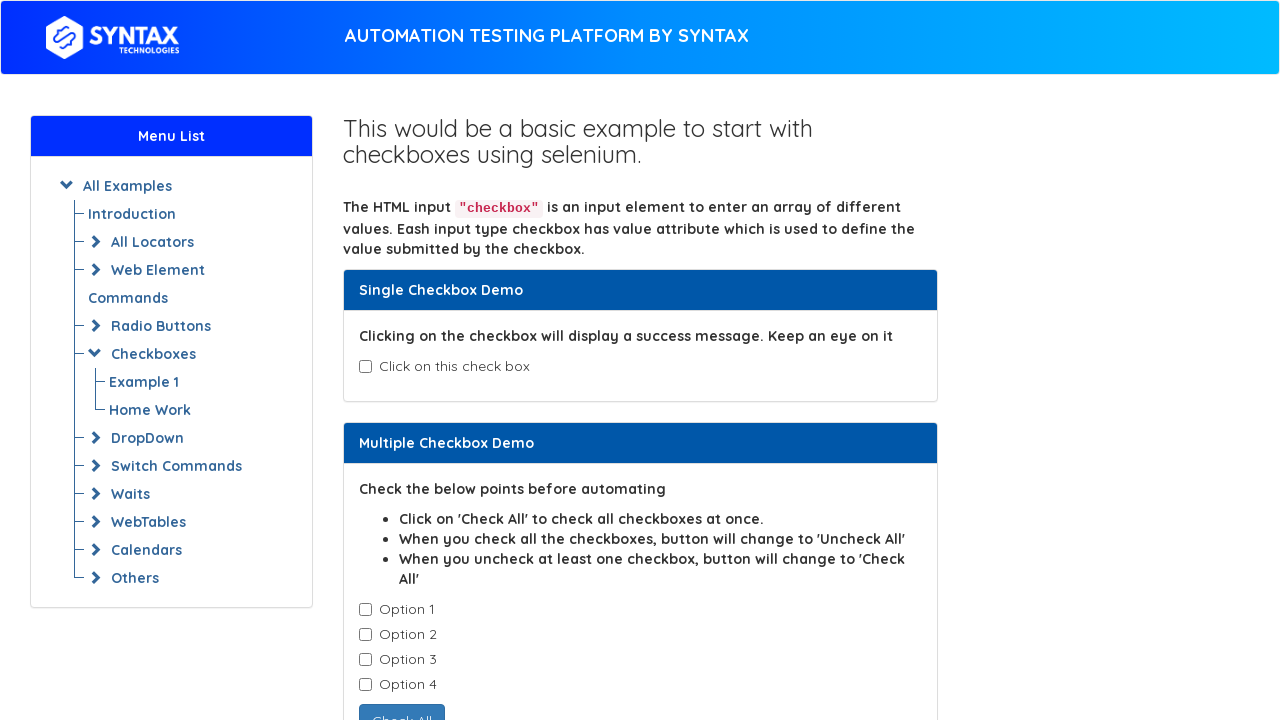

Located all checkboxes with class cb1-element
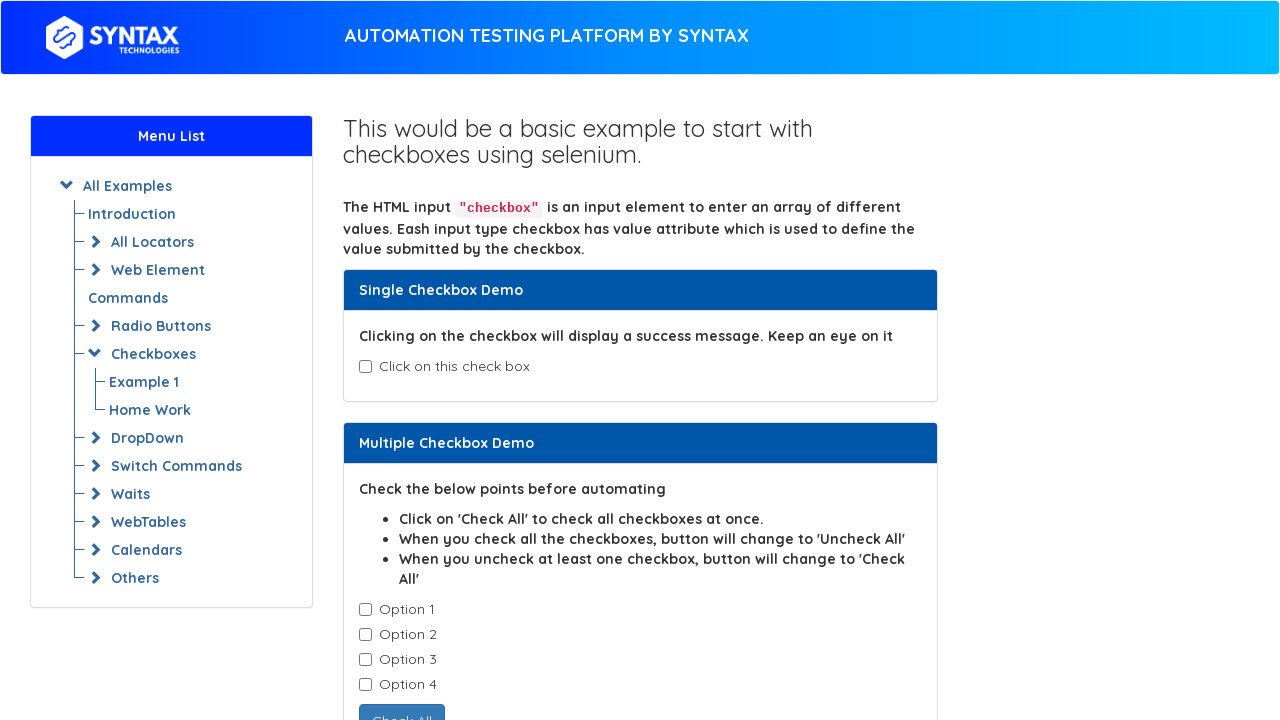

Retrieved value attribute from checkbox: Option-1
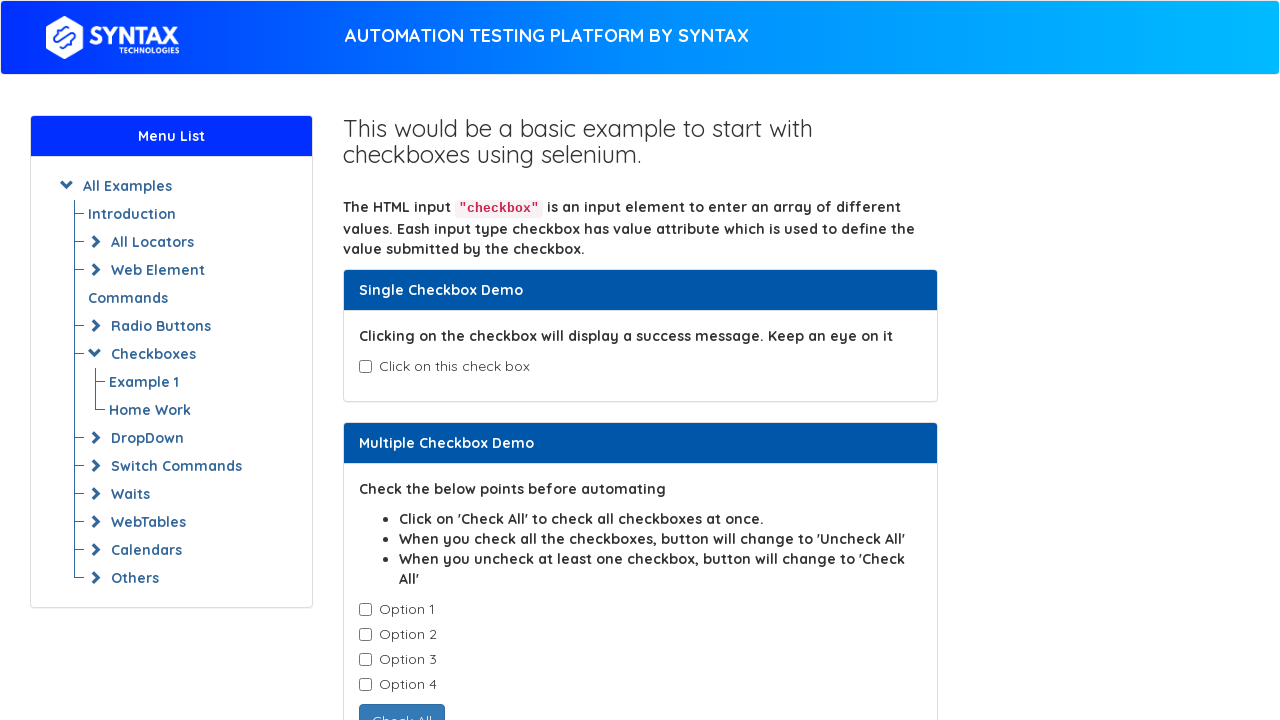

Retrieved value attribute from checkbox: Option-2
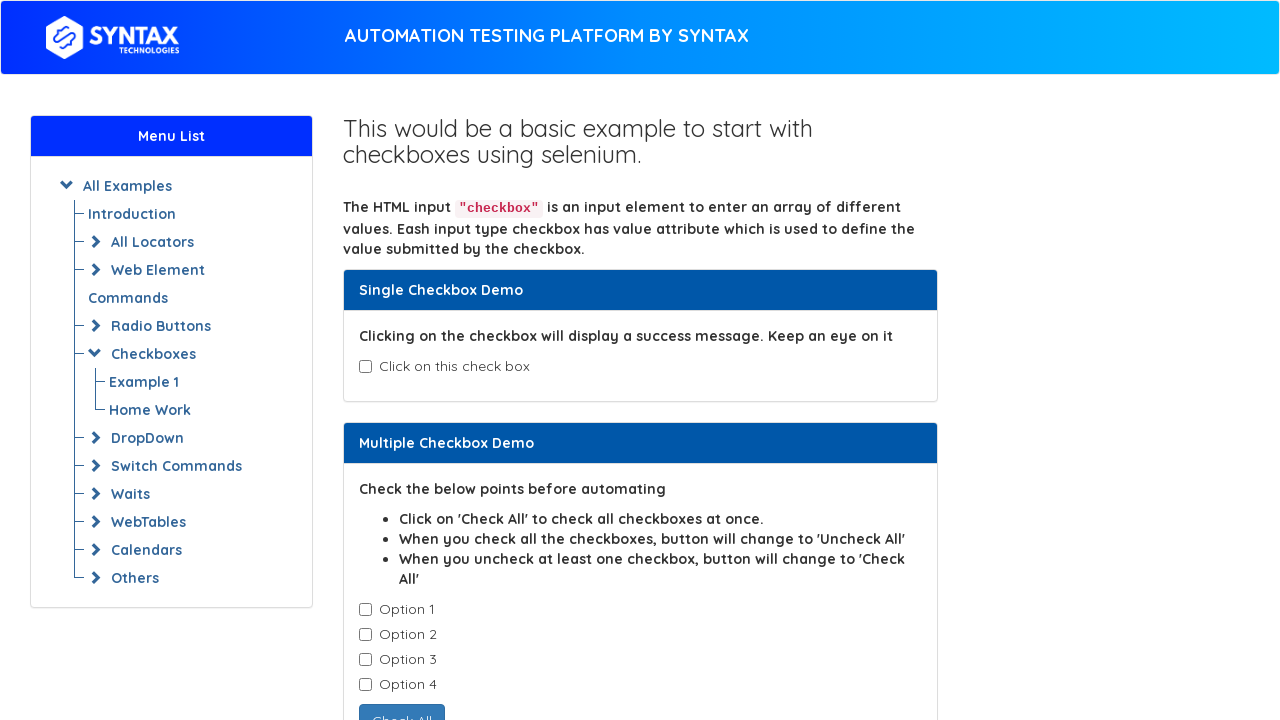

Clicked checkbox with value 'Option-2' at (365, 635) on input.cb1-element >> nth=1
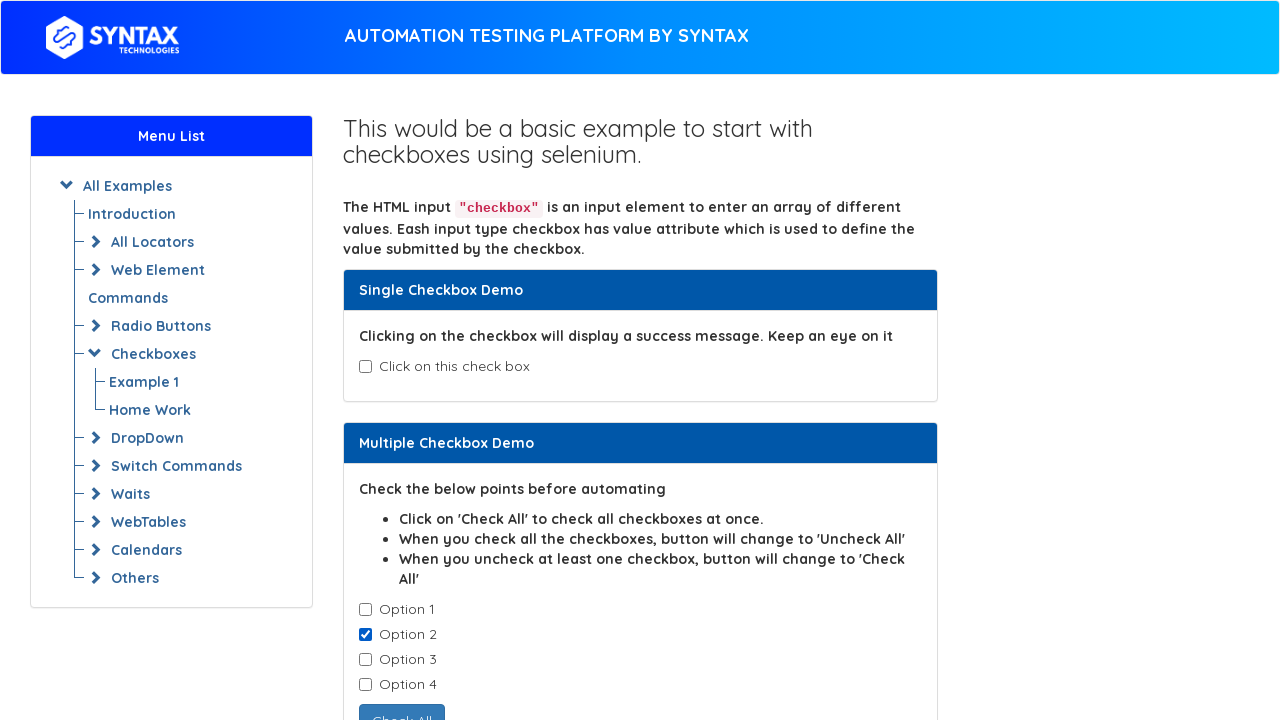

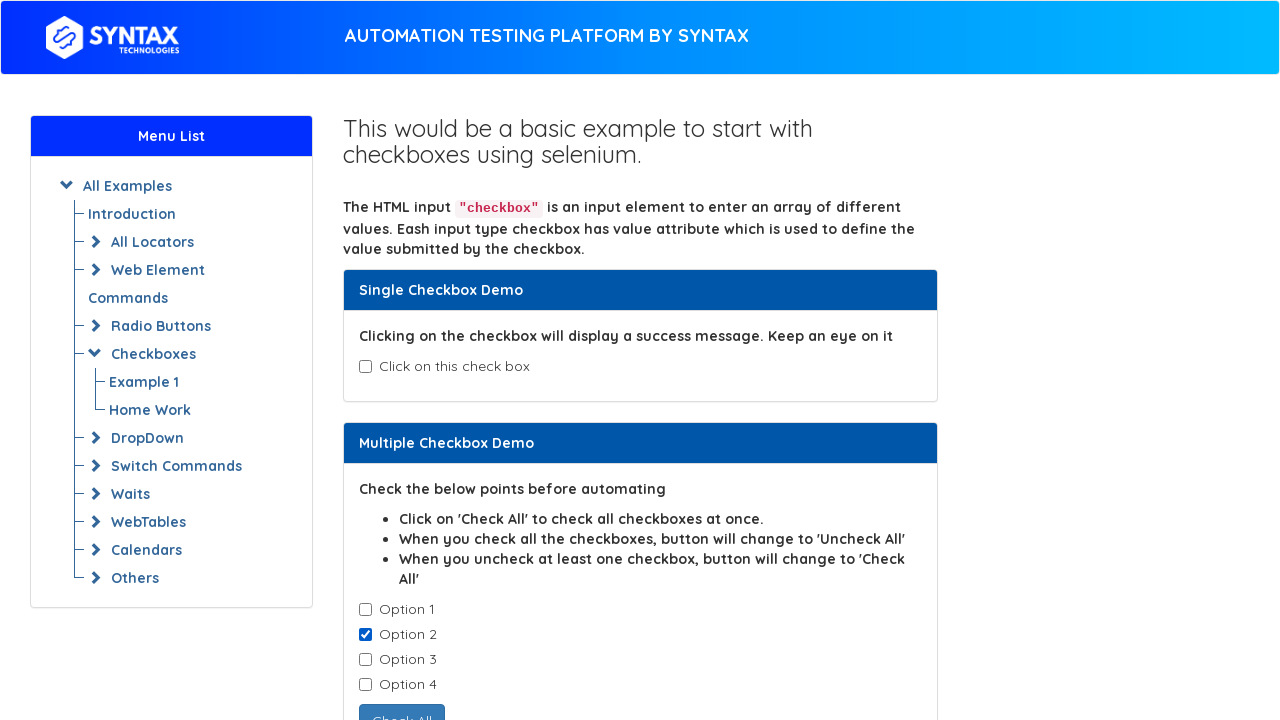